Tests handling of an unexpected/delayed alert by clicking a timer button and waiting for the alert to appear within a timeout period.

Starting URL: https://demoqa.com/alerts

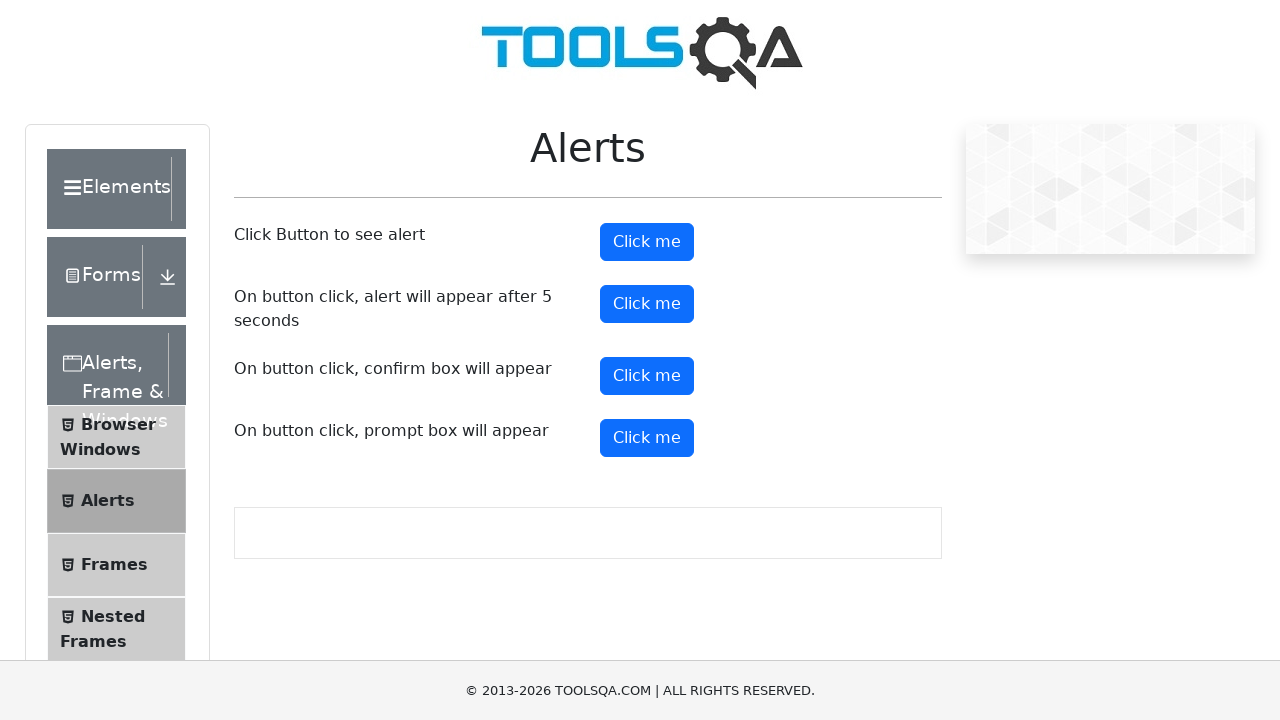

Set up dialog handler to accept alerts
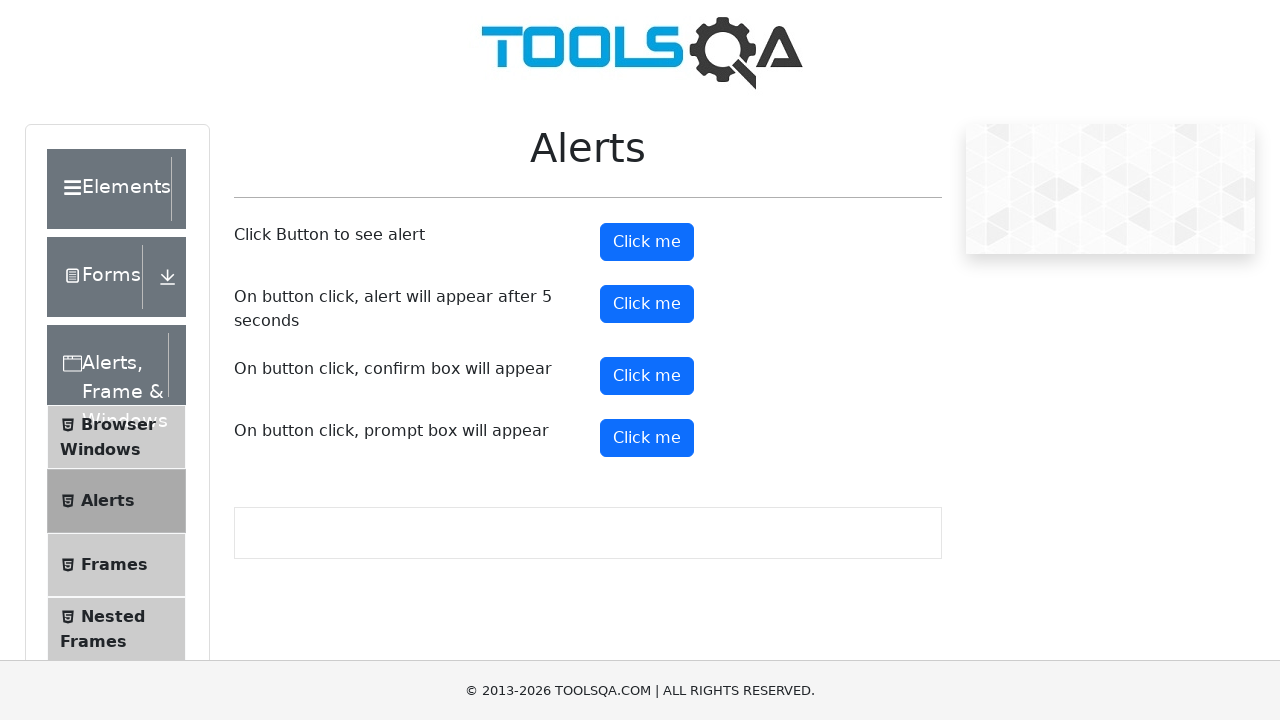

Clicked timer alert button to trigger delayed alert at (647, 304) on #timerAlertButton
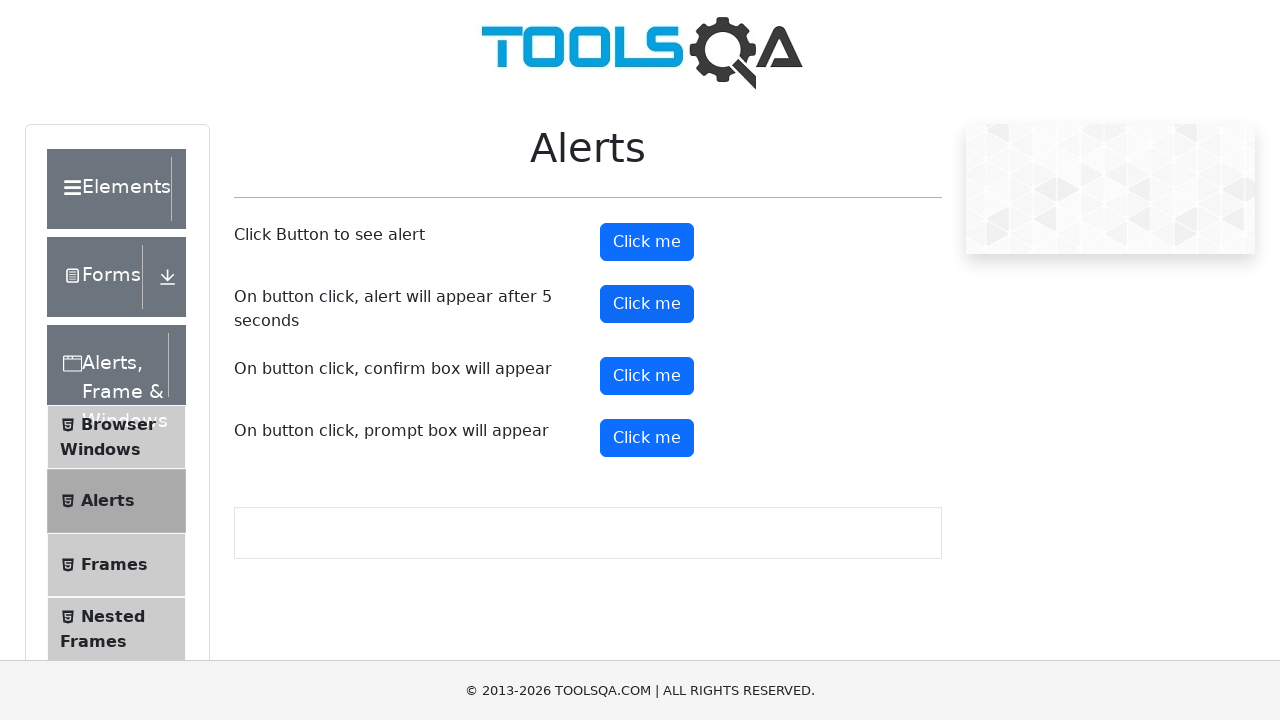

Waited 10 seconds for delayed alert to appear and be handled
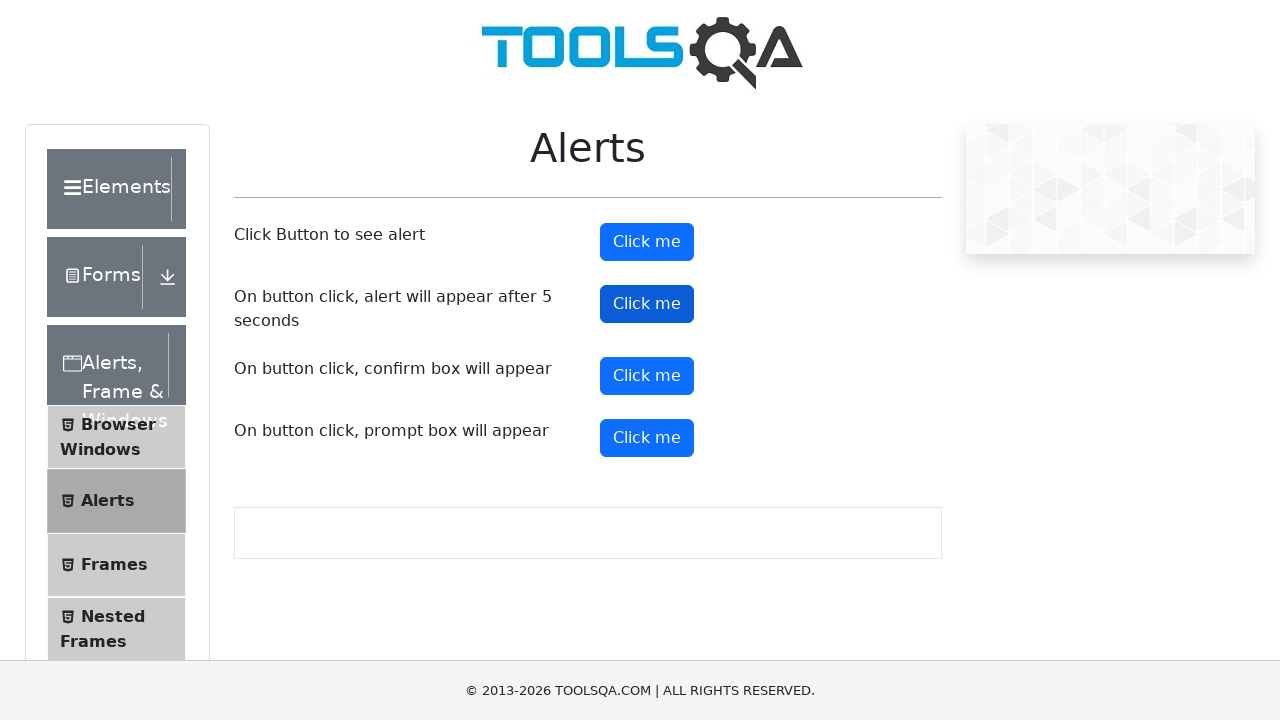

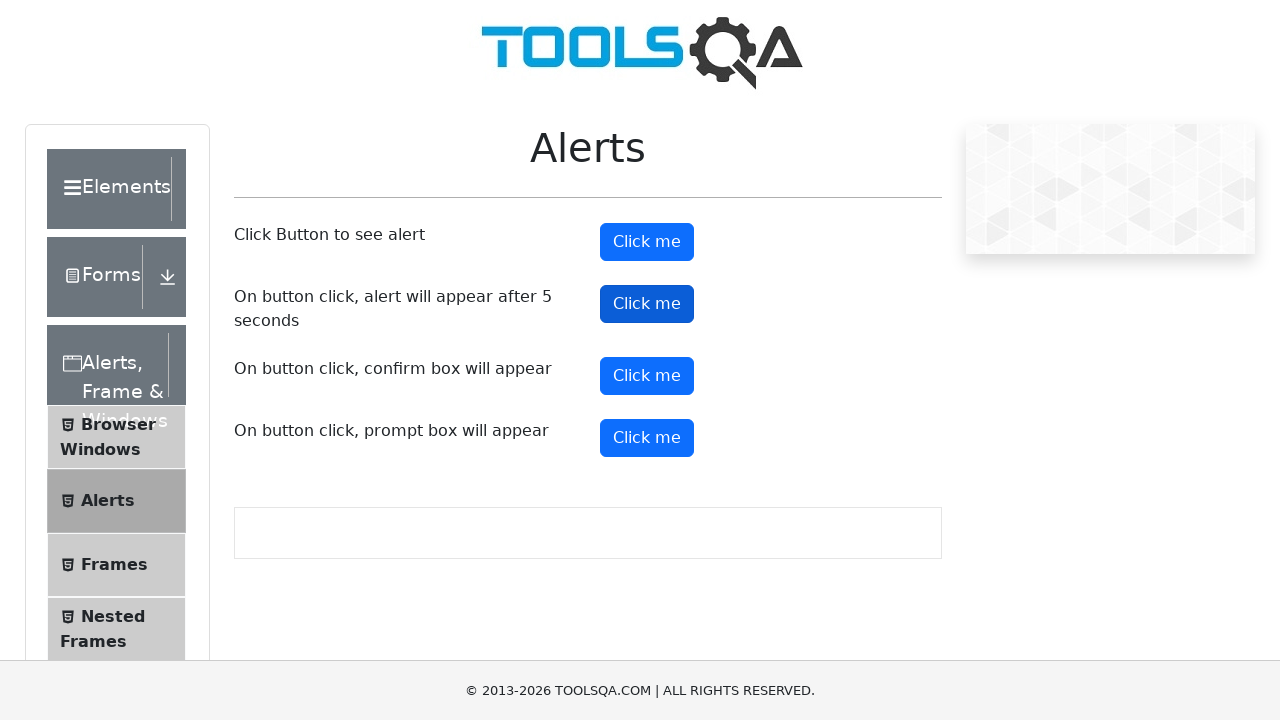